Tests the autocomplete input field by entering text into it

Starting URL: https://rahulshettyacademy.com/AutomationPractice/

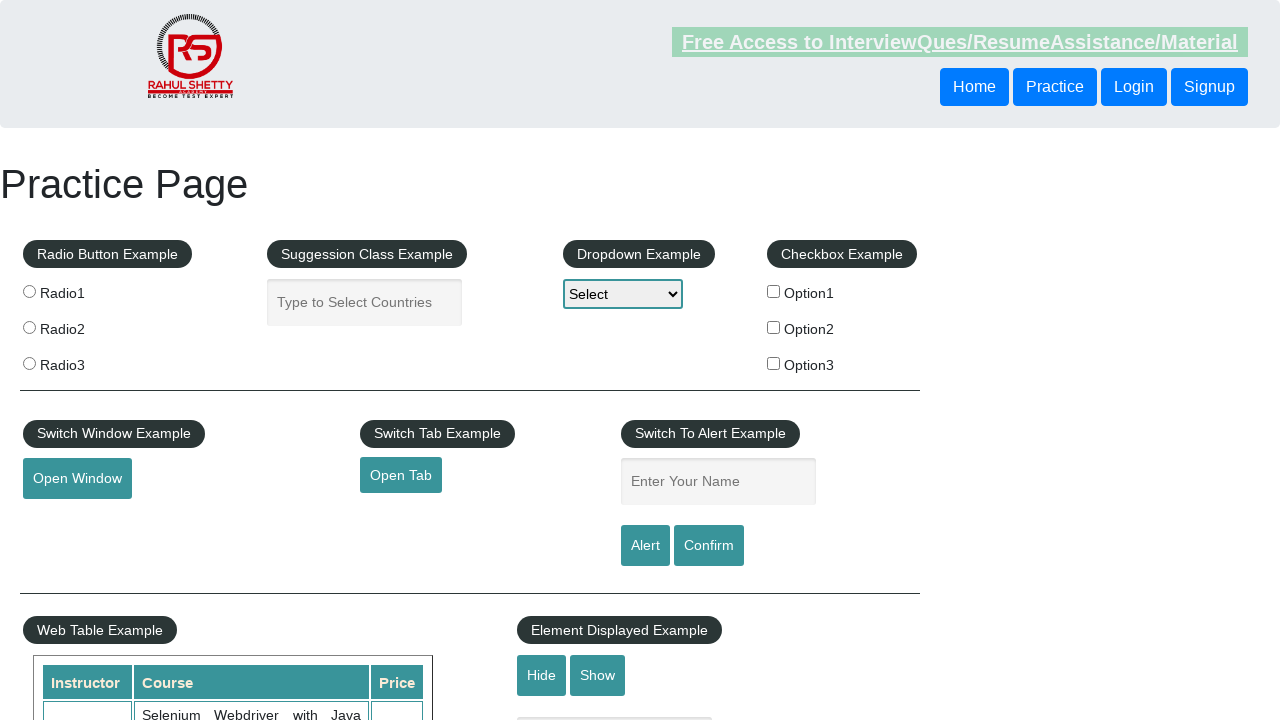

Filled autocomplete input field with 'This is Awasome' on #autocomplete
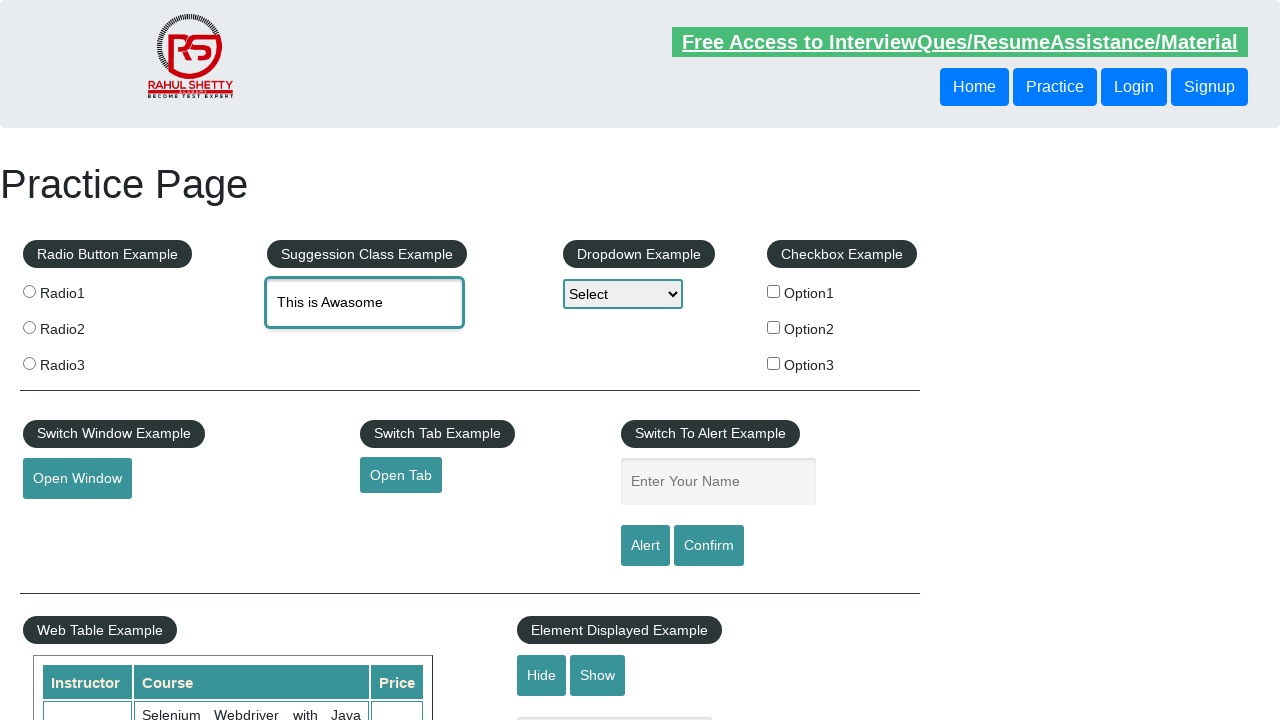

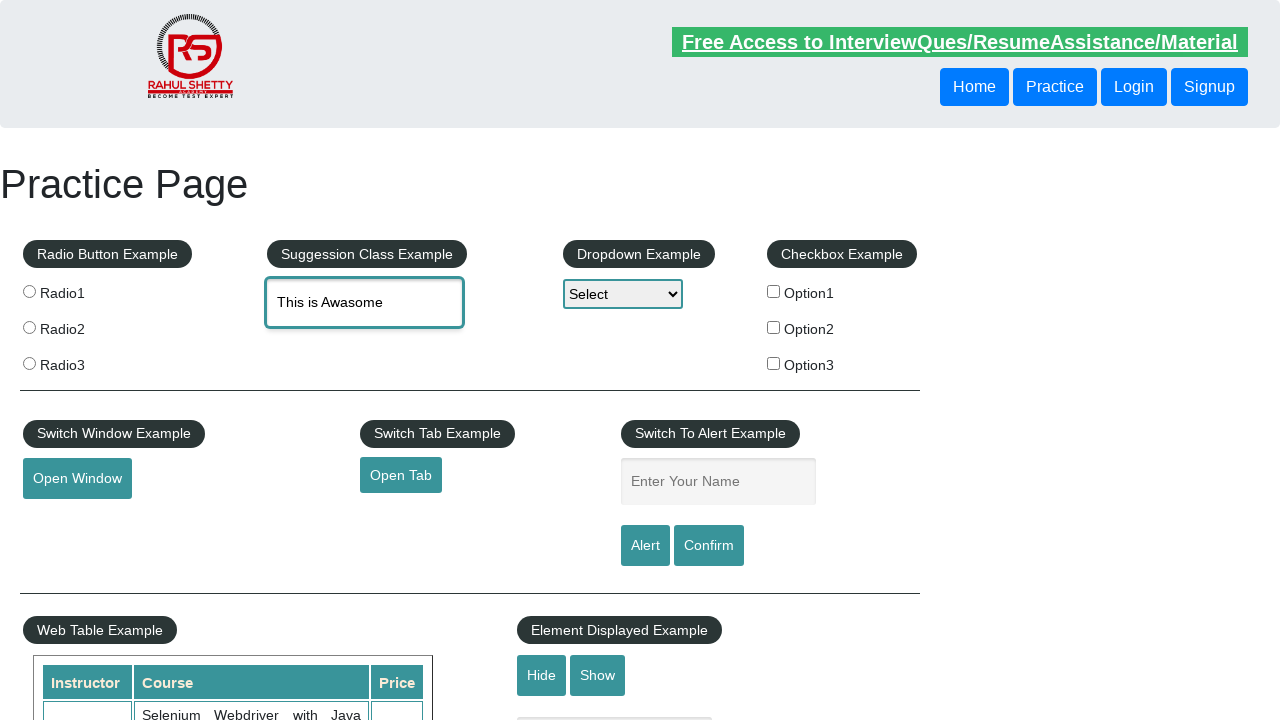